Tests selecting a monitor (Apple monitor 24) from the Monitors category, adding it to cart, then deleting it.

Starting URL: https://www.demoblaze.com/

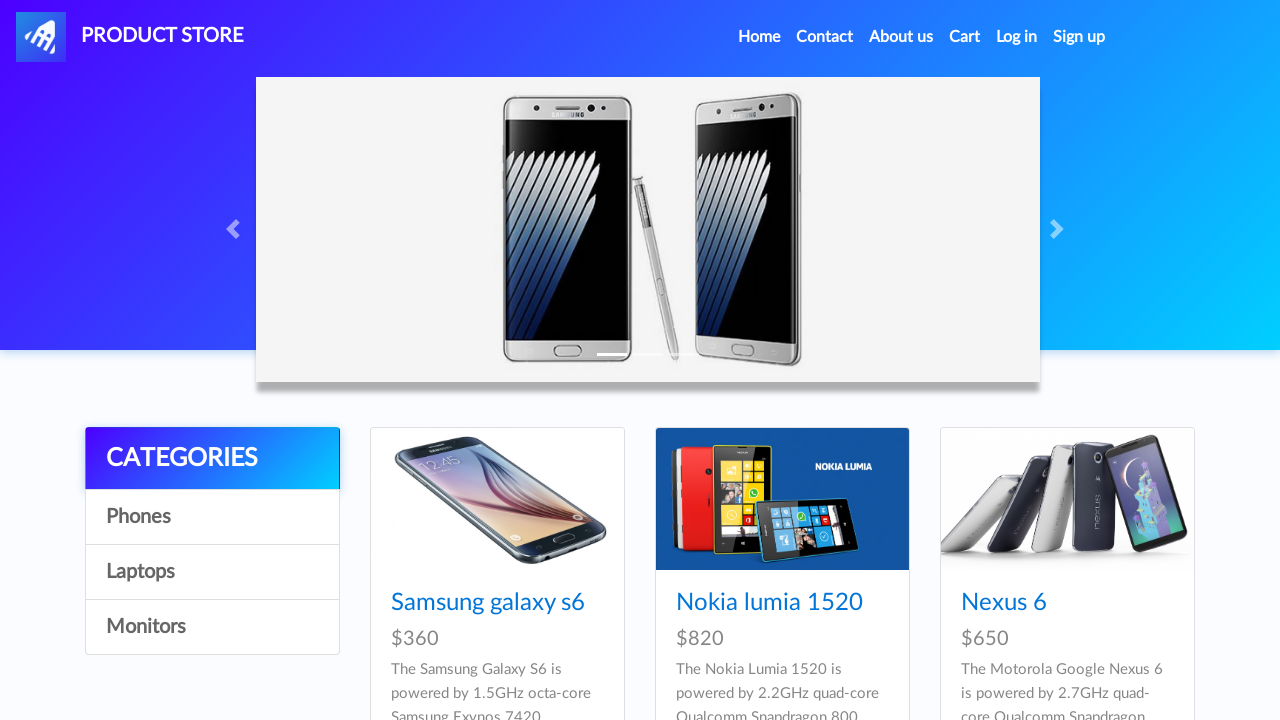

Waited for Monitors category selector to appear
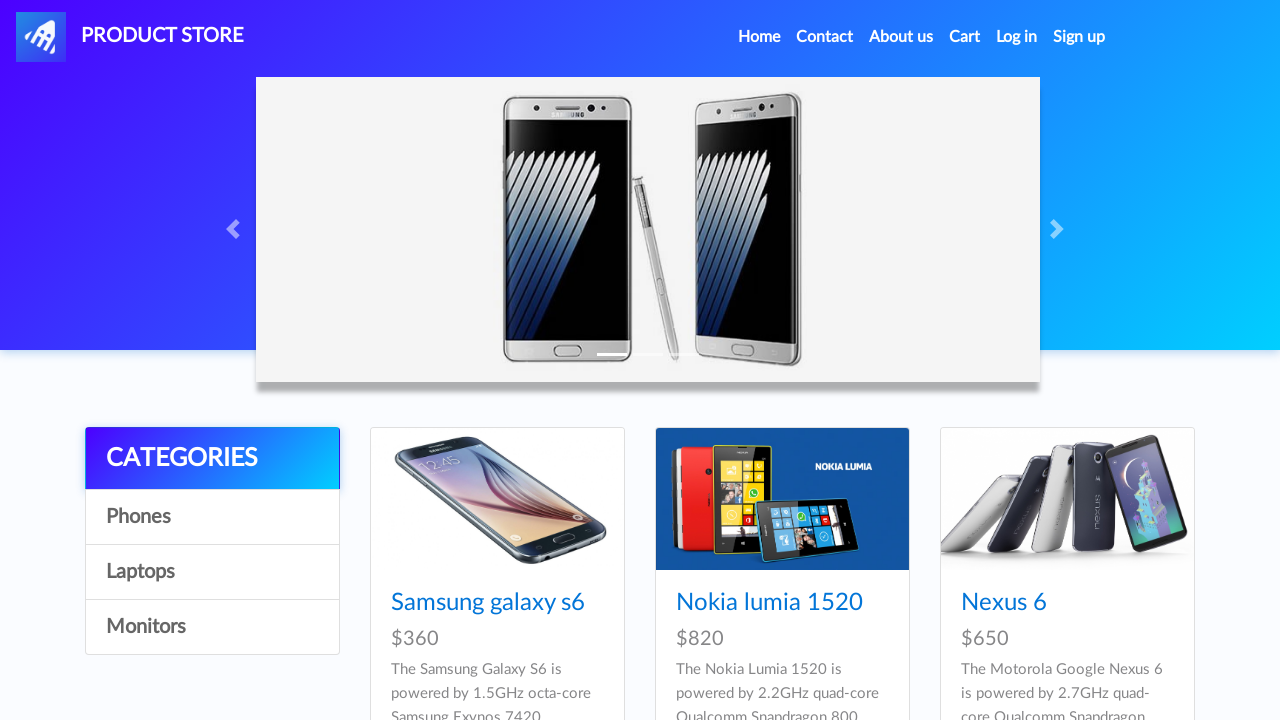

Clicked on Monitors category at (212, 627) on text=Monitors
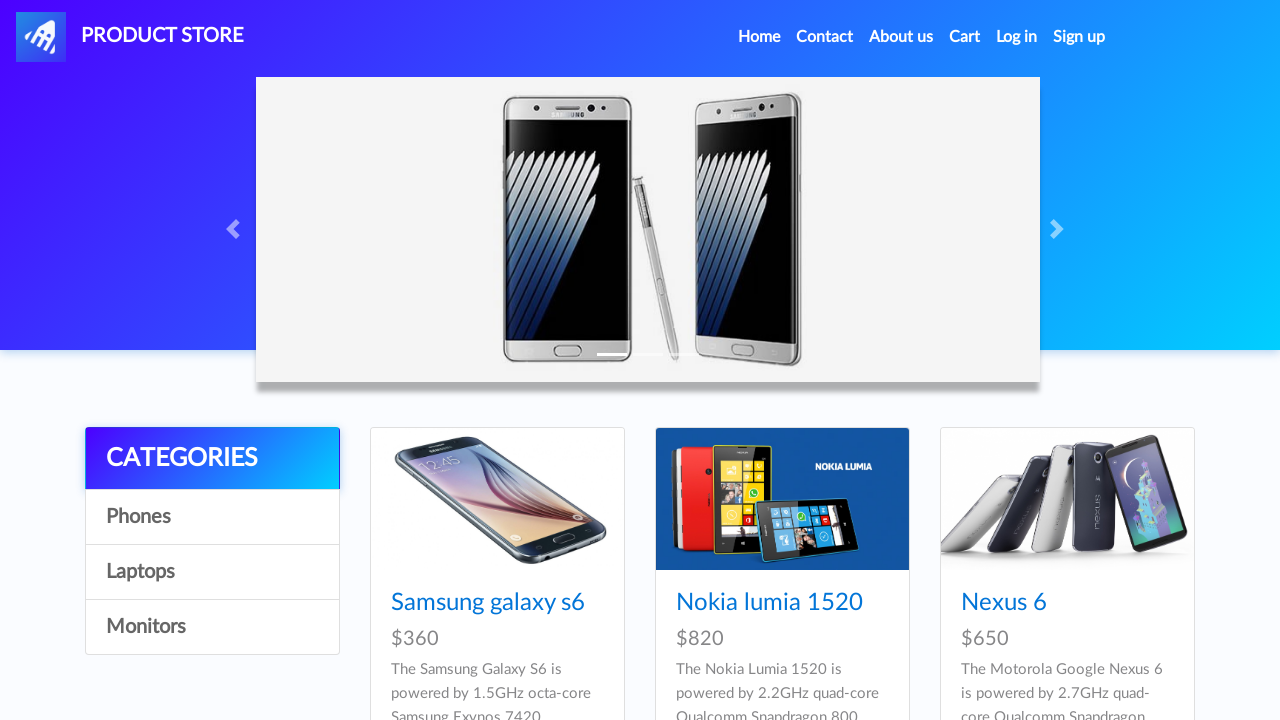

Waited for products to load
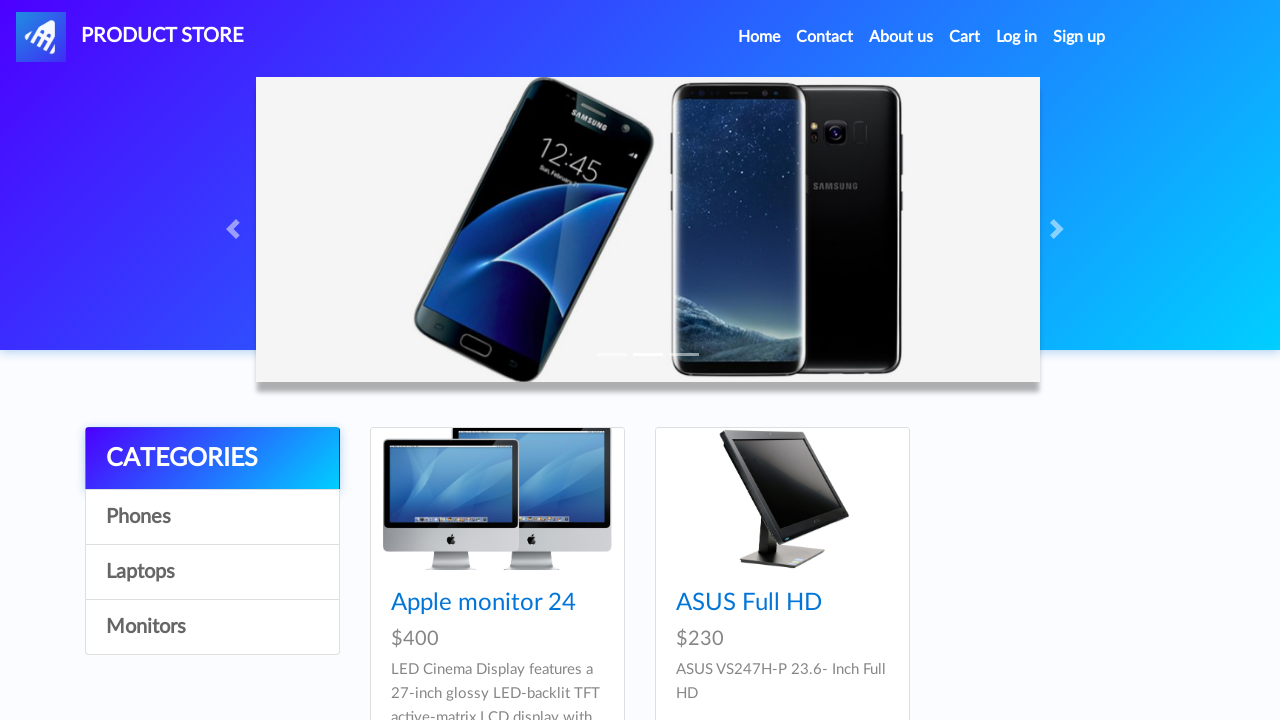

Clicked on Apple monitor 24 product at (484, 603) on a.hrefch:has-text('Apple monitor 24')
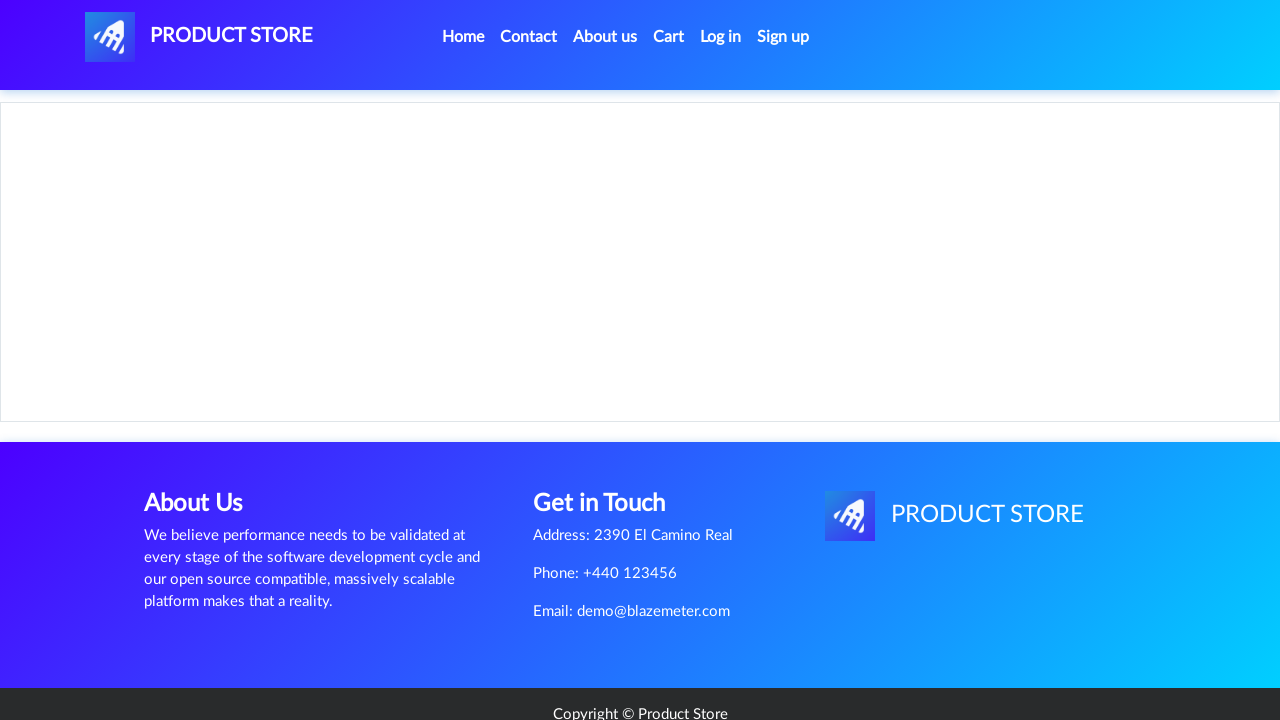

Product page for Apple monitor 24 loaded
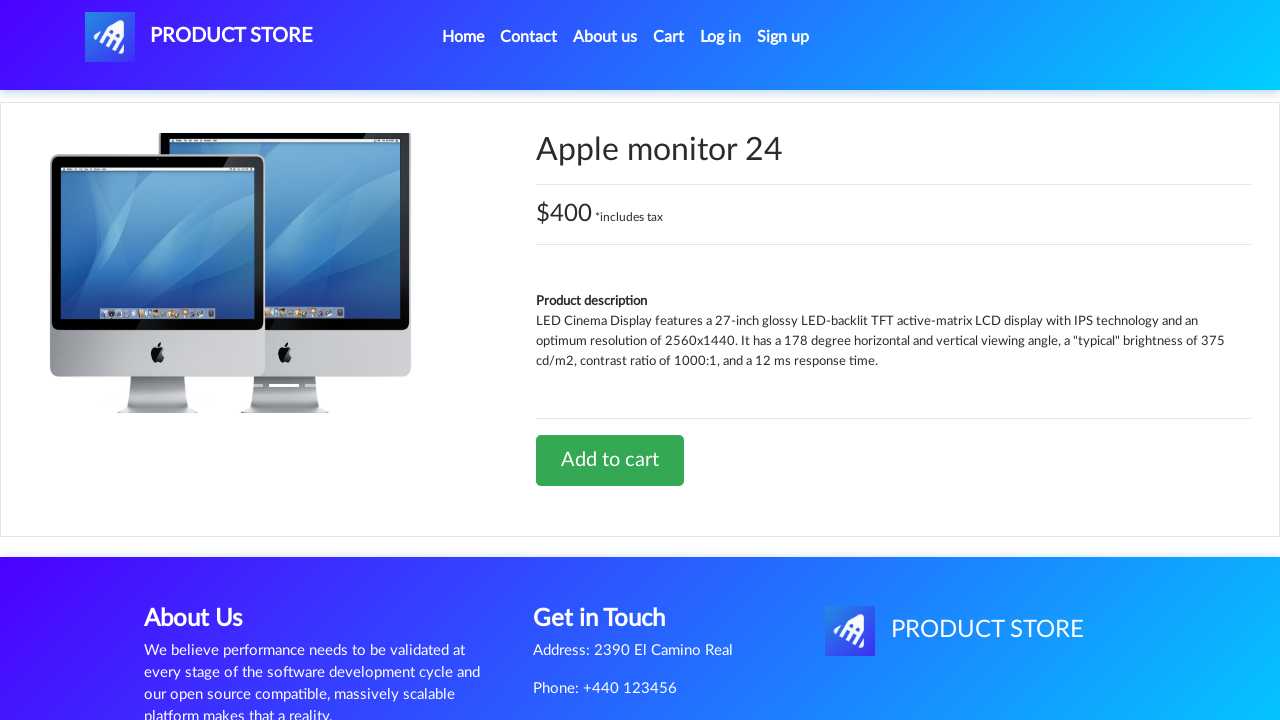

Waited for Add to cart button to appear
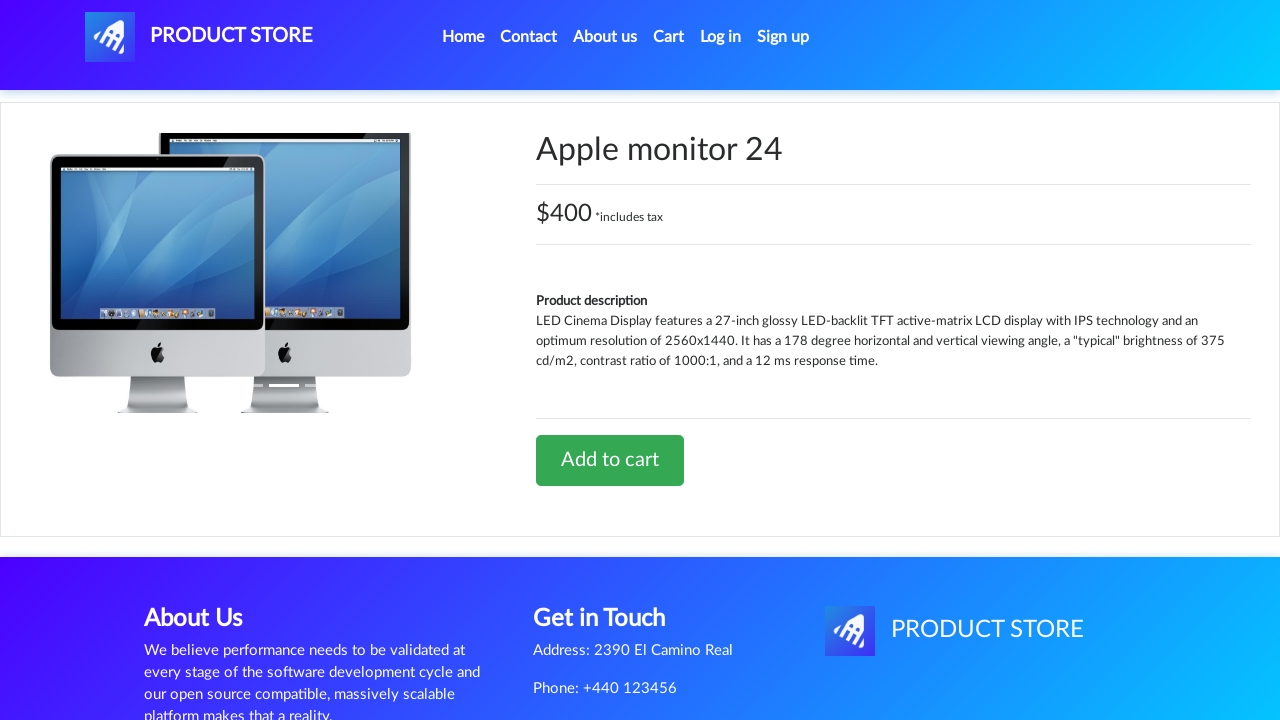

Clicked Add to cart button at (610, 460) on text=Add to cart
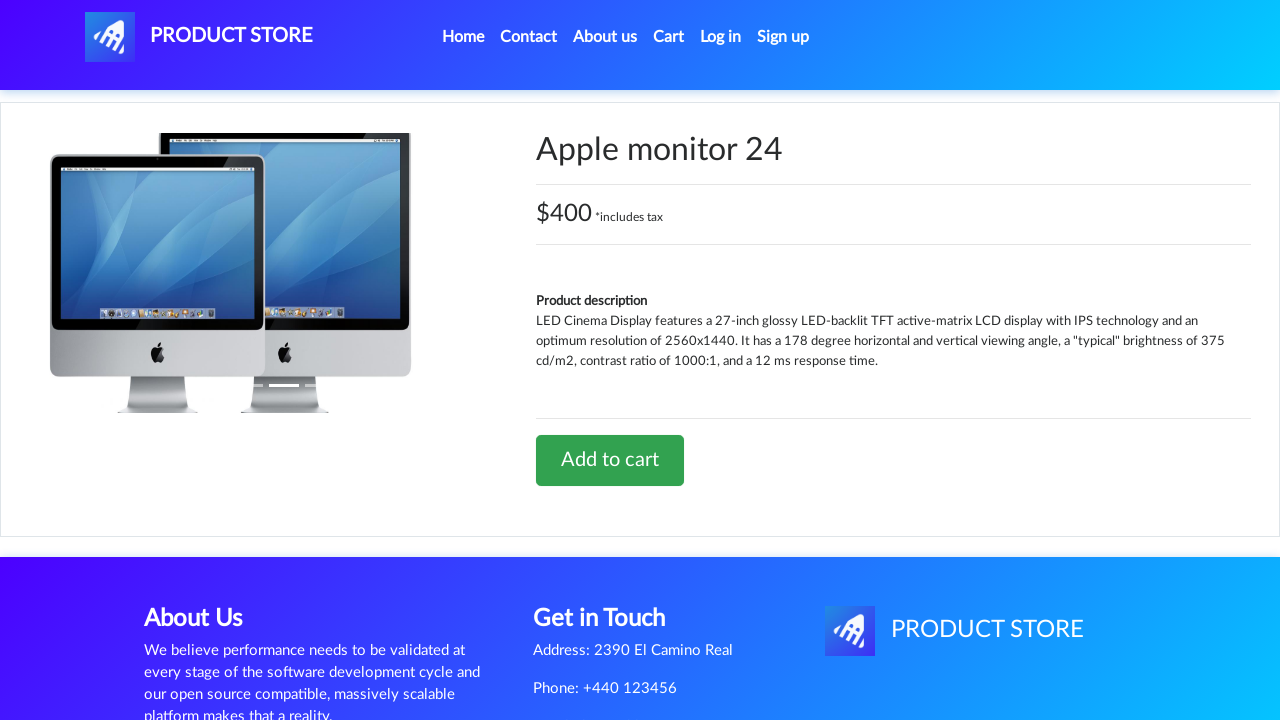

Clicked on Cart navigation link at (669, 37) on a.nav-link:has-text('Cart')
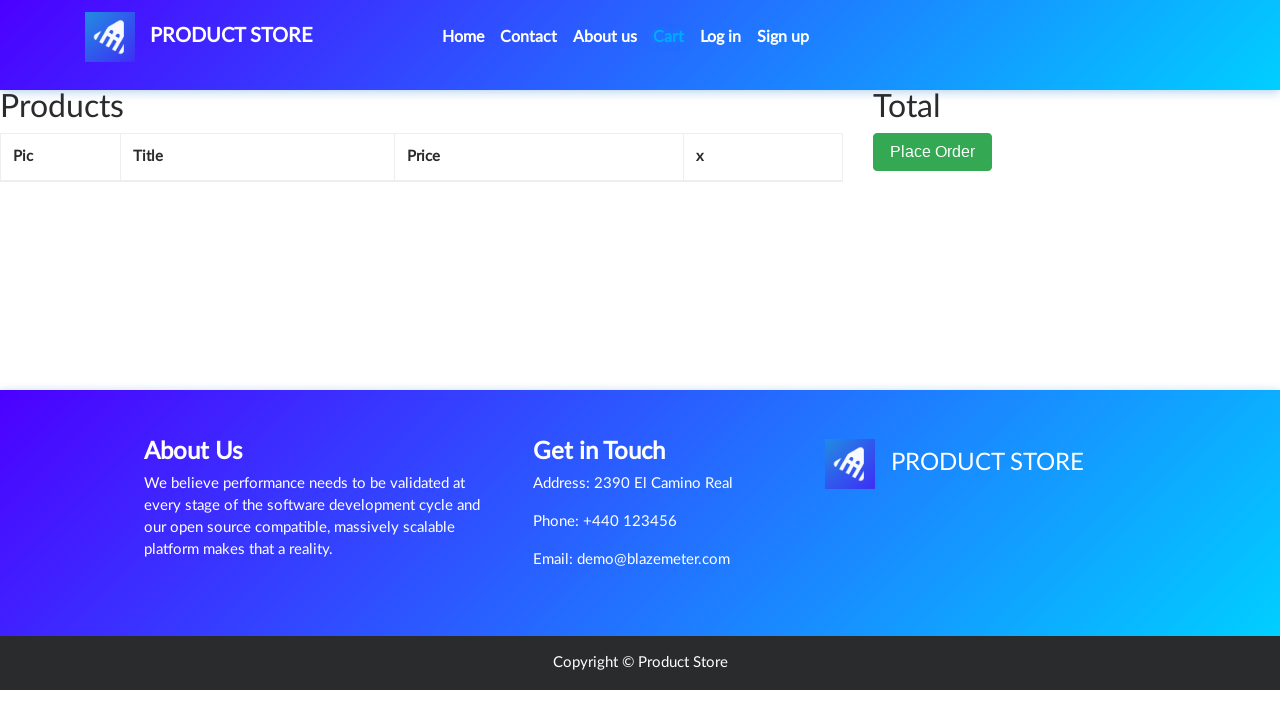

Apple monitor 24 is visible in cart
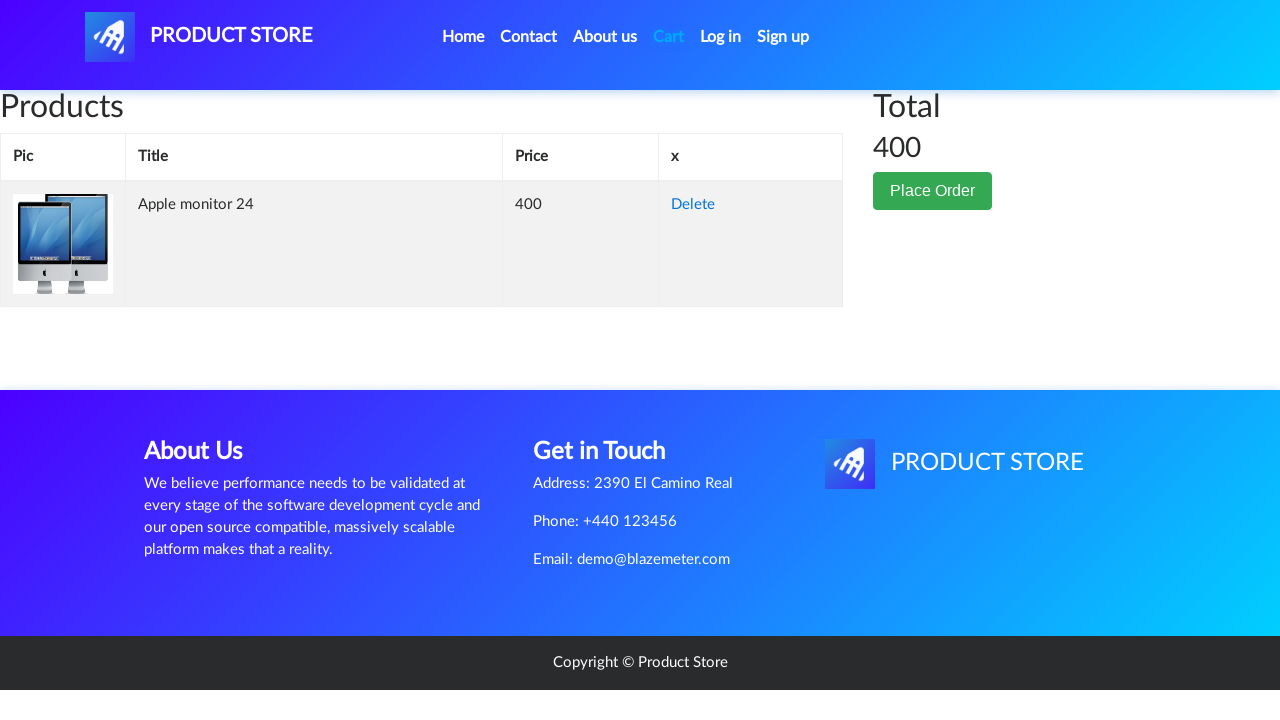

Clicked Delete button to remove product from cart at (693, 205) on text=Delete
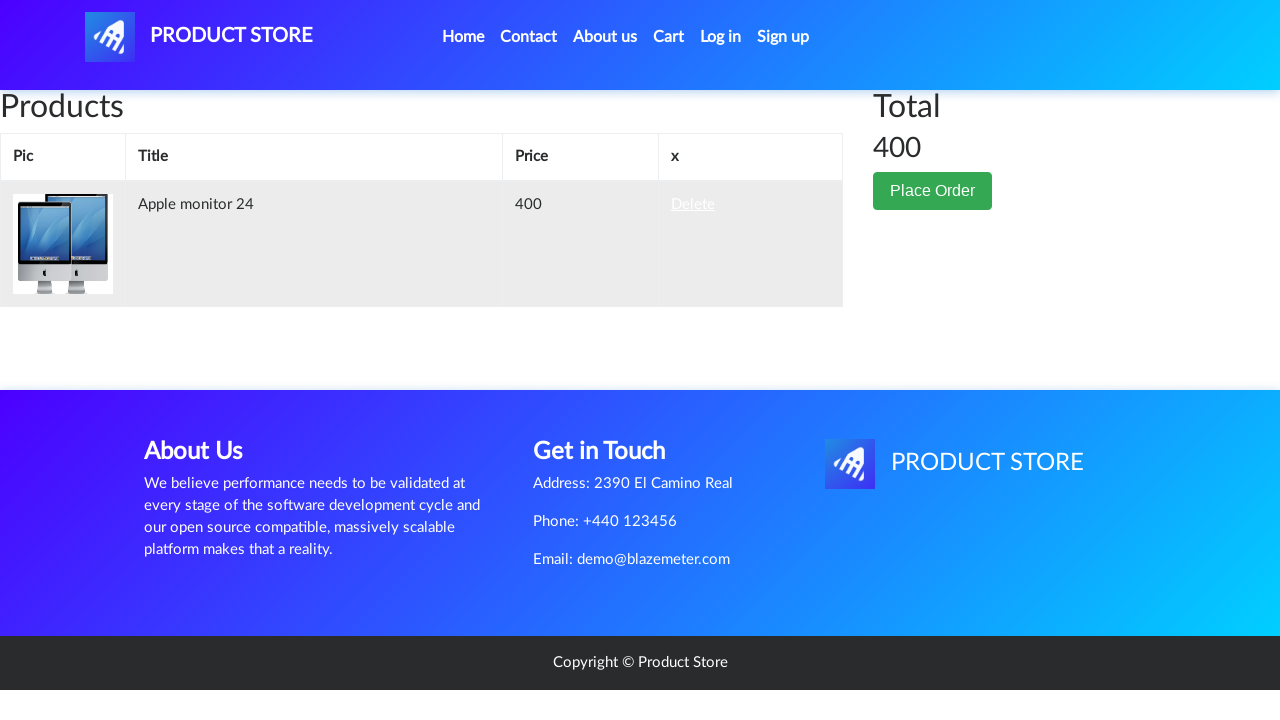

Waited for item deletion to complete
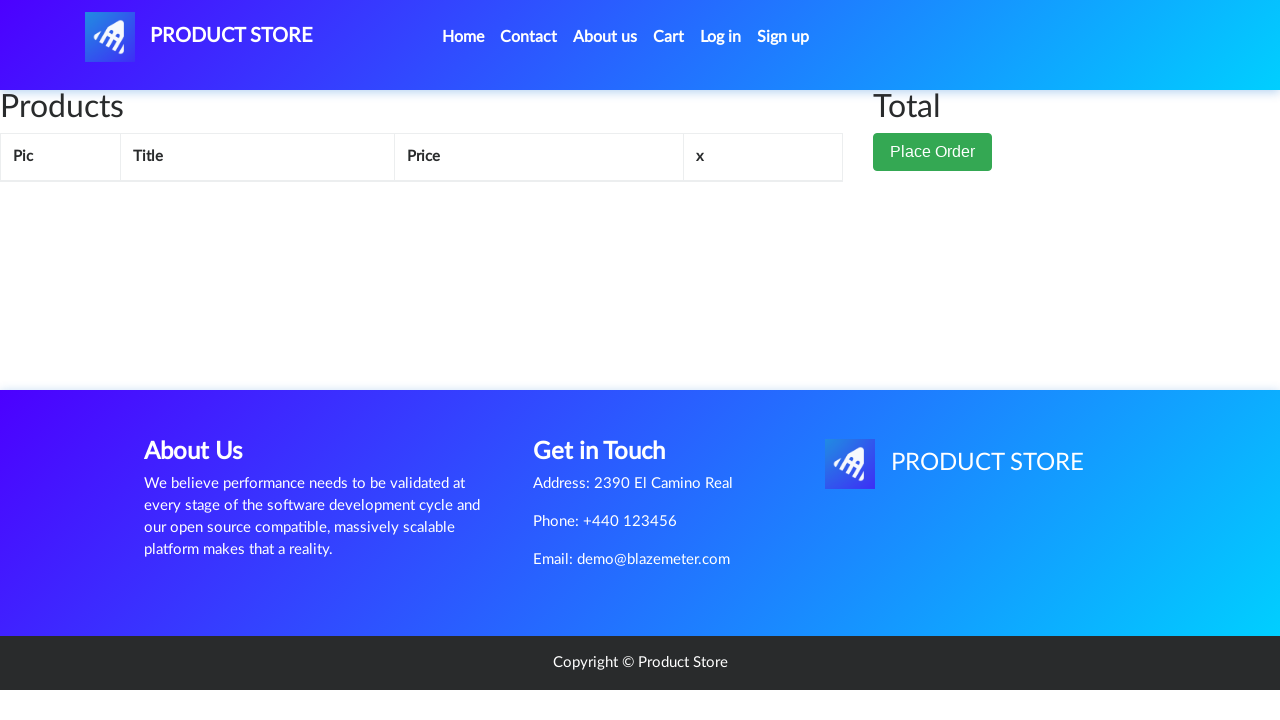

Verified Apple monitor 24 has been removed from cart
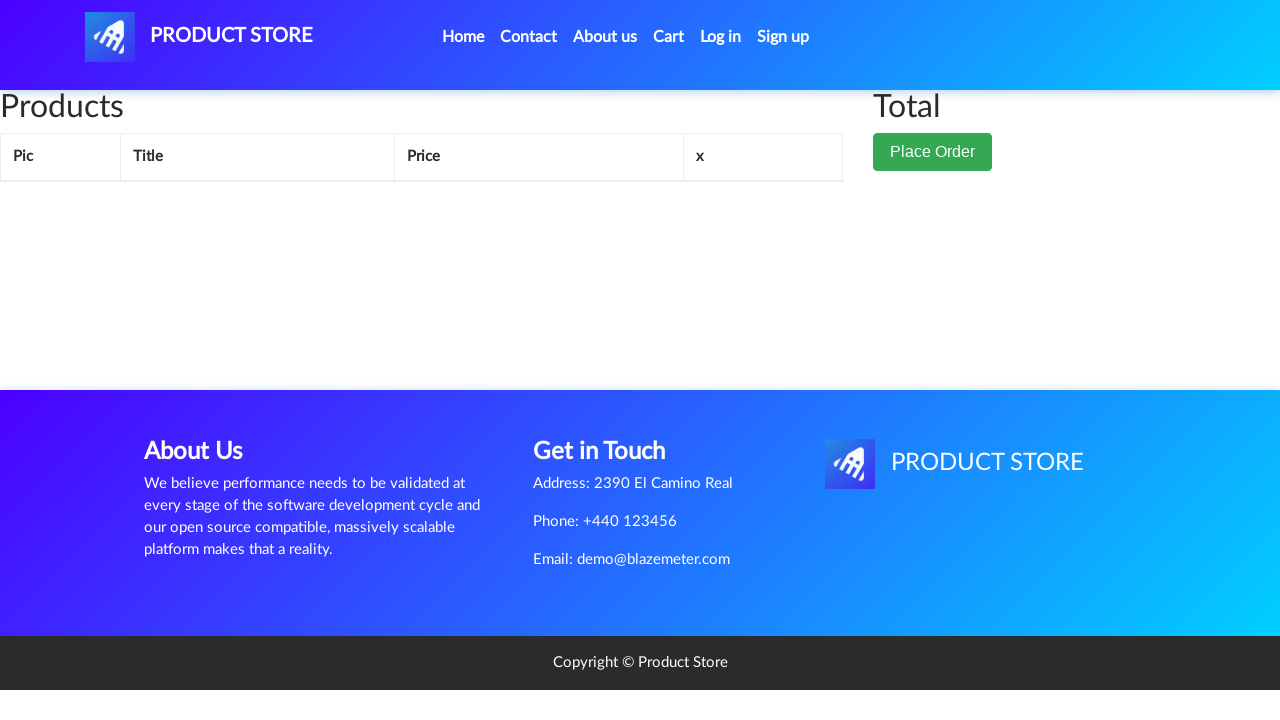

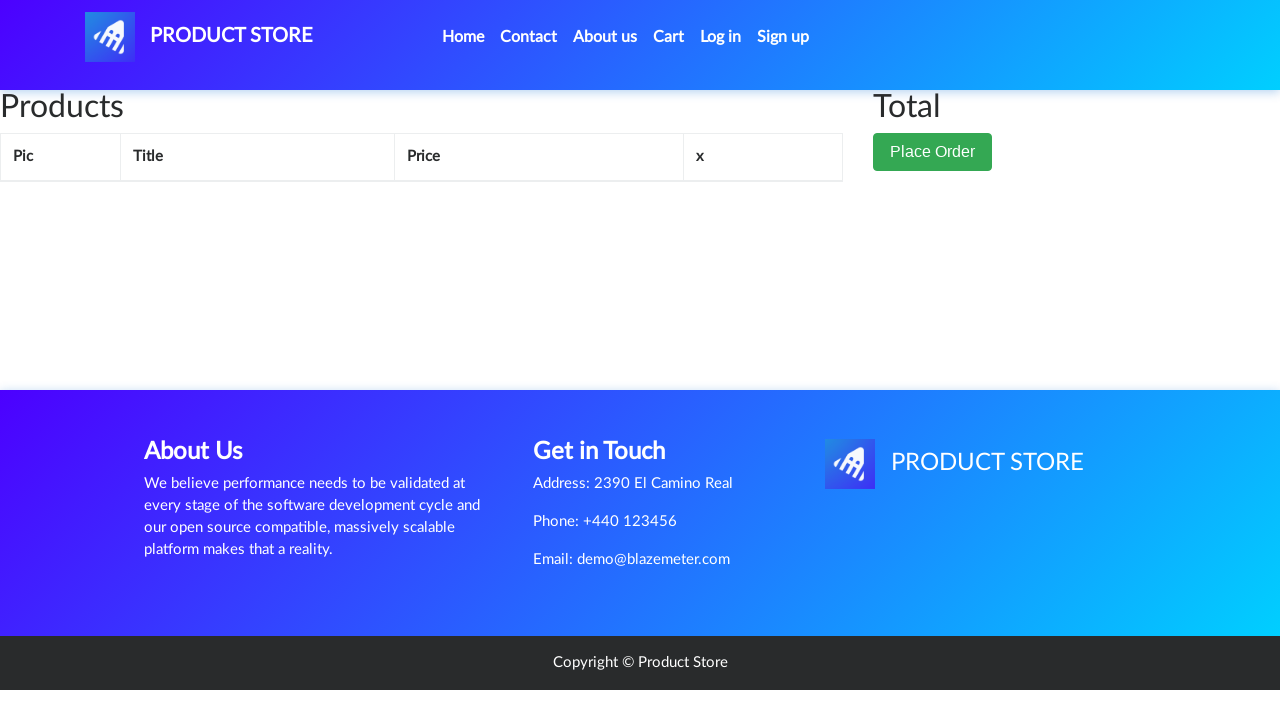